Tests marking individual items as complete by creating two items and checking their checkboxes

Starting URL: https://demo.playwright.dev/todomvc

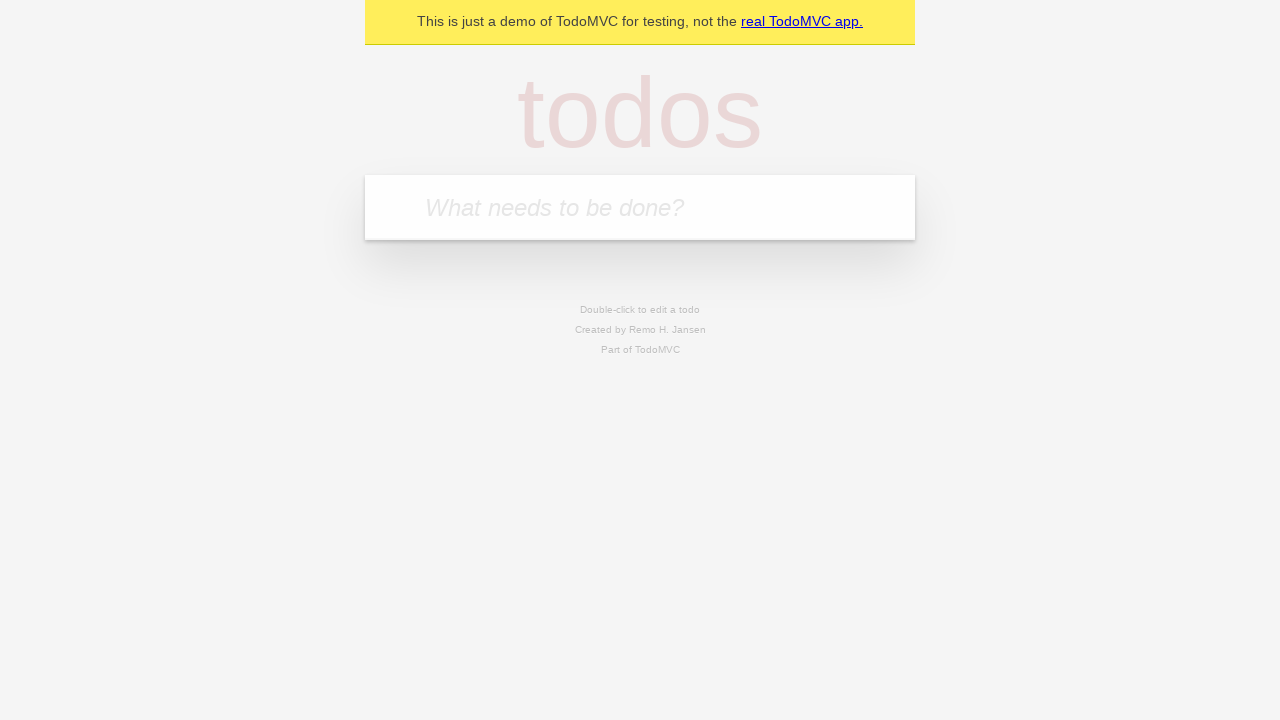

Located the 'What needs to be done?' input field
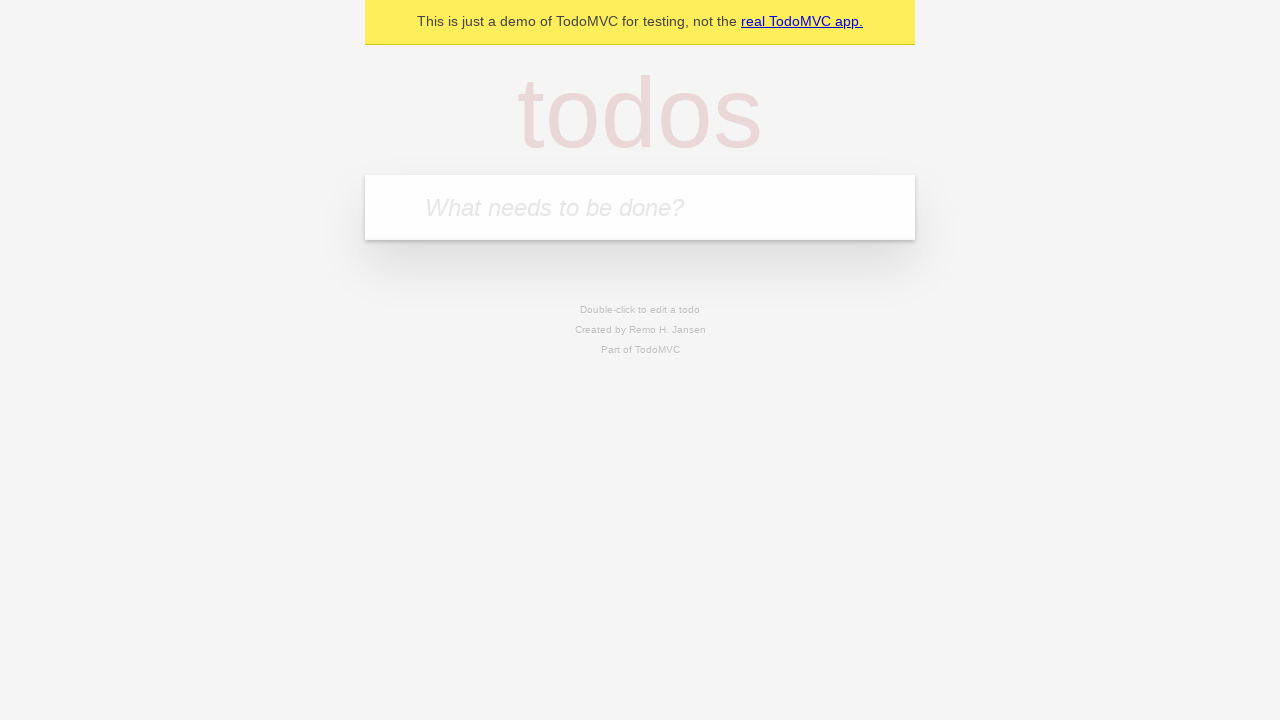

Filled input field with 'buy some cheese' on internal:attr=[placeholder="What needs to be done?"i]
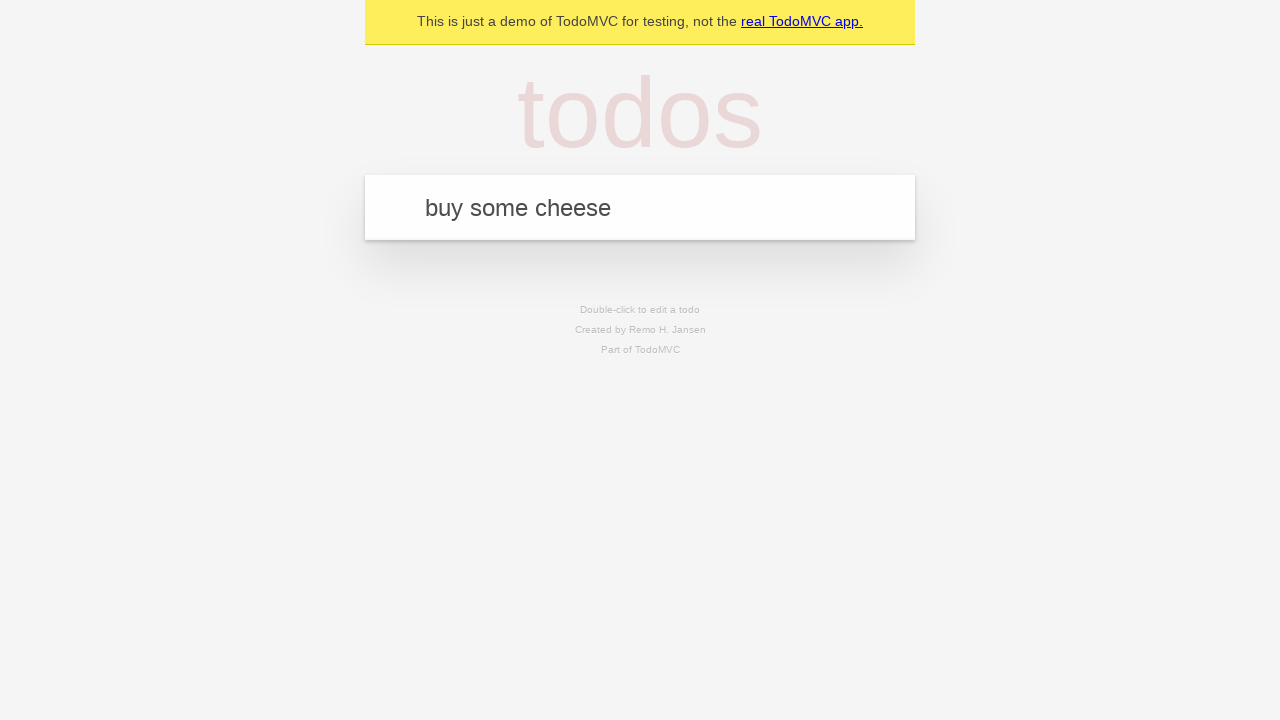

Pressed Enter to create todo item 'buy some cheese' on internal:attr=[placeholder="What needs to be done?"i]
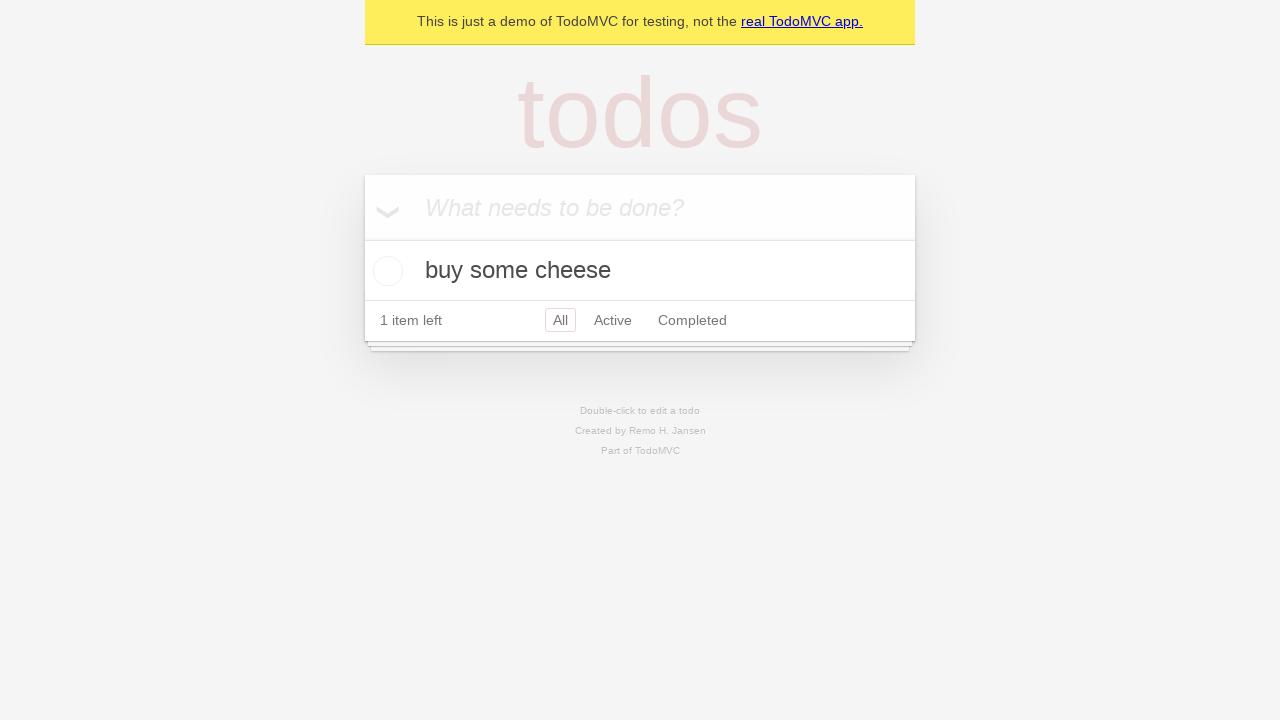

Filled input field with 'feed the cat' on internal:attr=[placeholder="What needs to be done?"i]
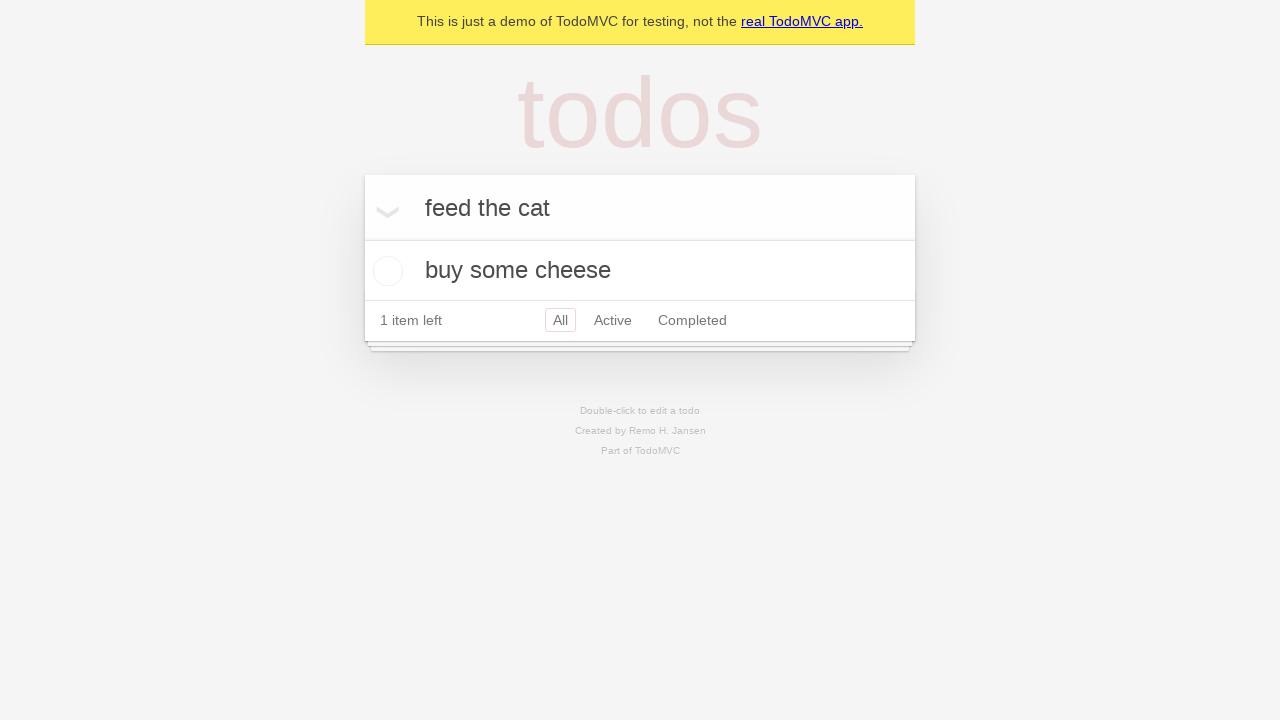

Pressed Enter to create todo item 'feed the cat' on internal:attr=[placeholder="What needs to be done?"i]
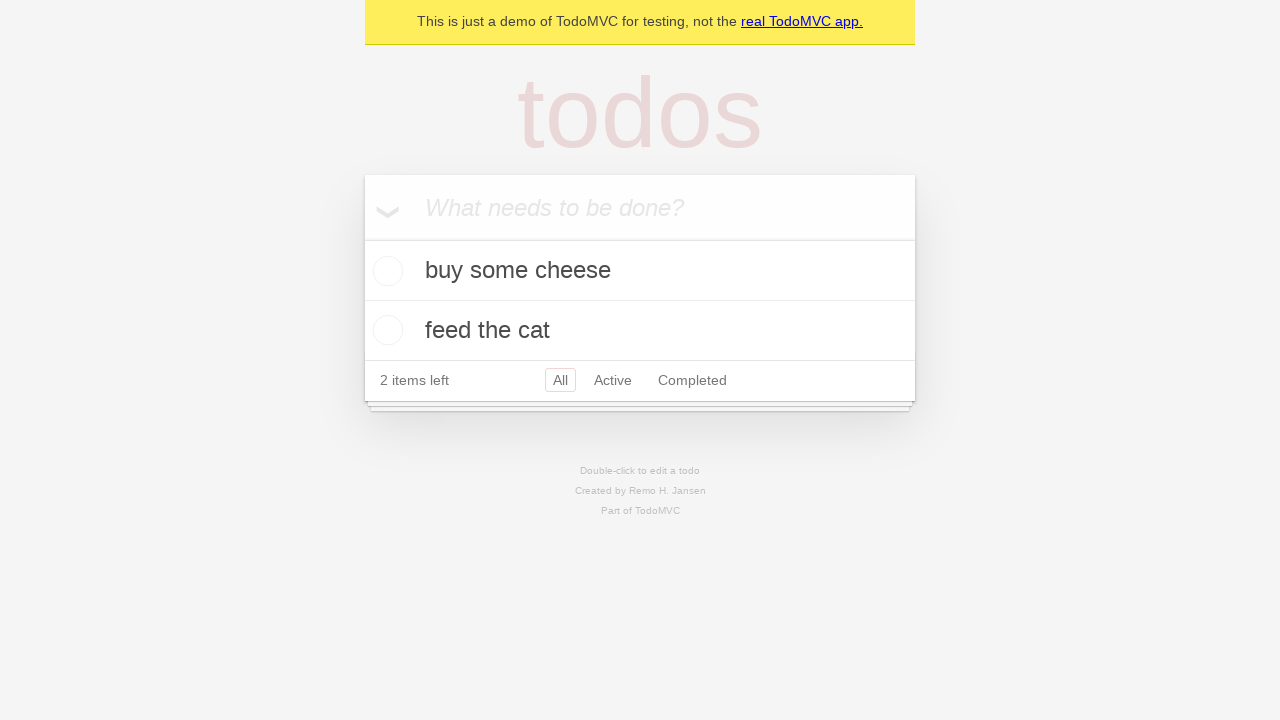

Waited for todo items to appear
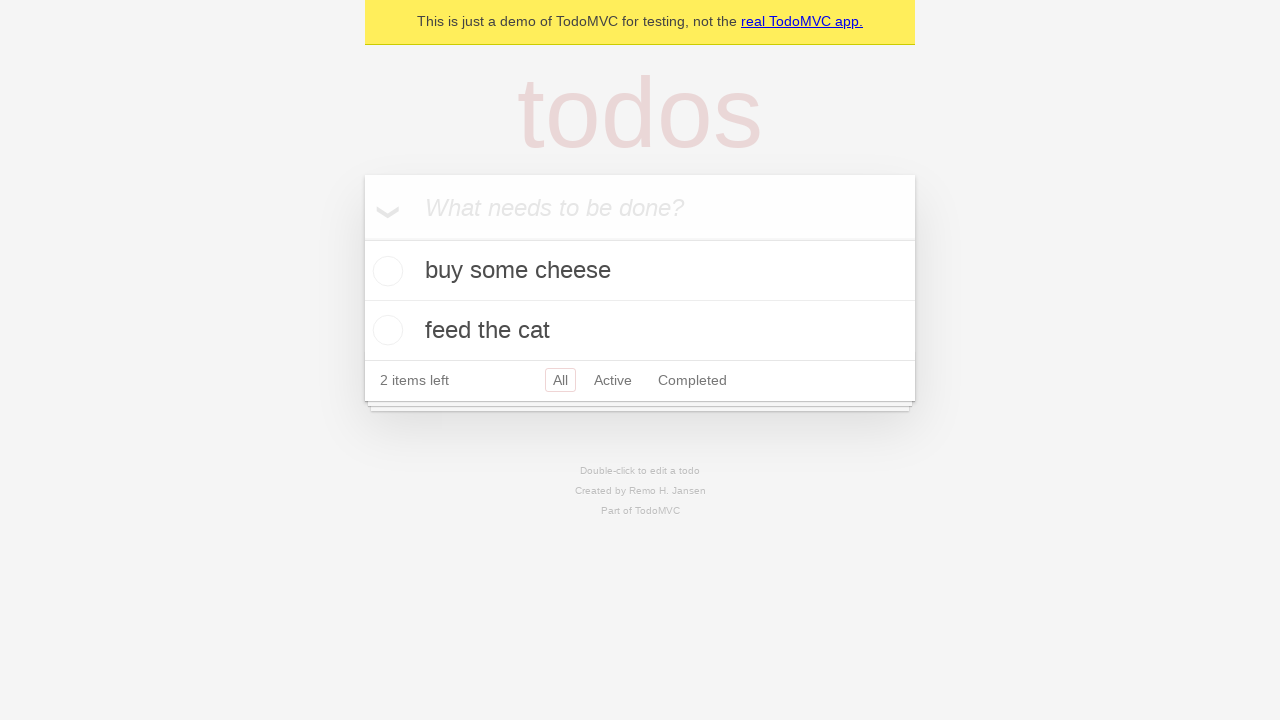

Located the first todo item
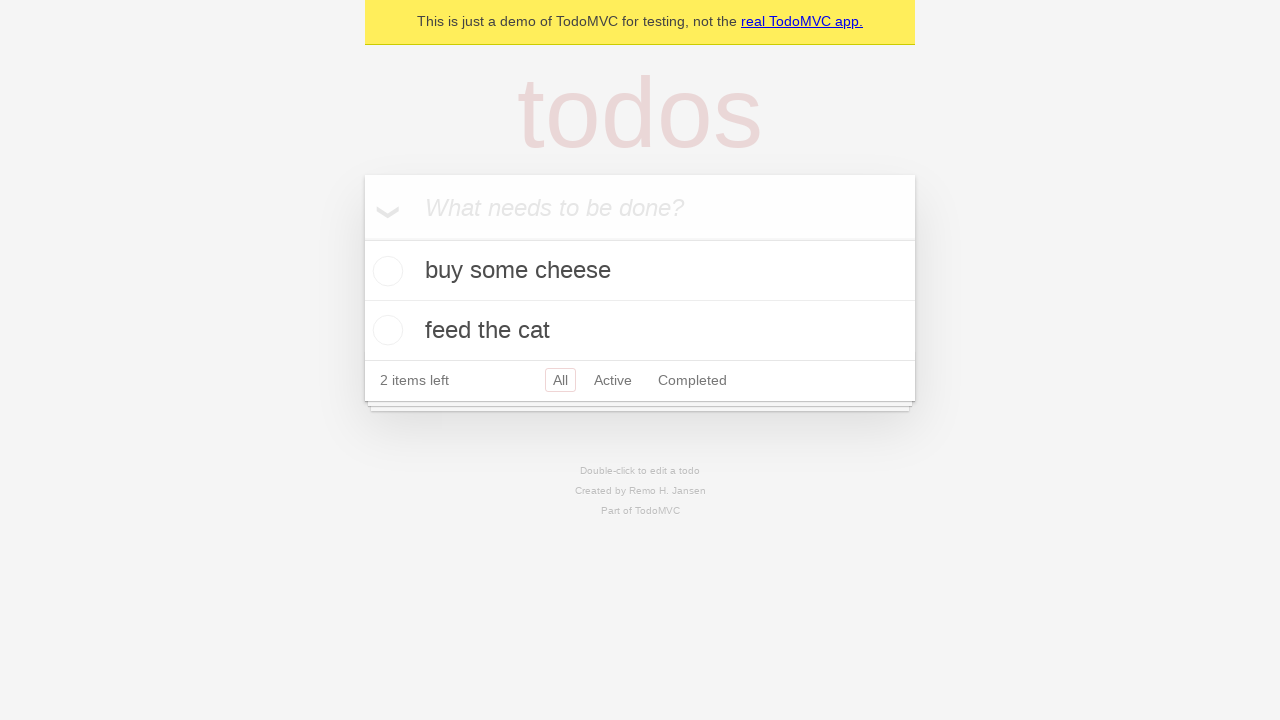

Marked the first item 'buy some cheese' as complete at (385, 271) on internal:testid=[data-testid="todo-item"s] >> nth=0 >> internal:role=checkbox
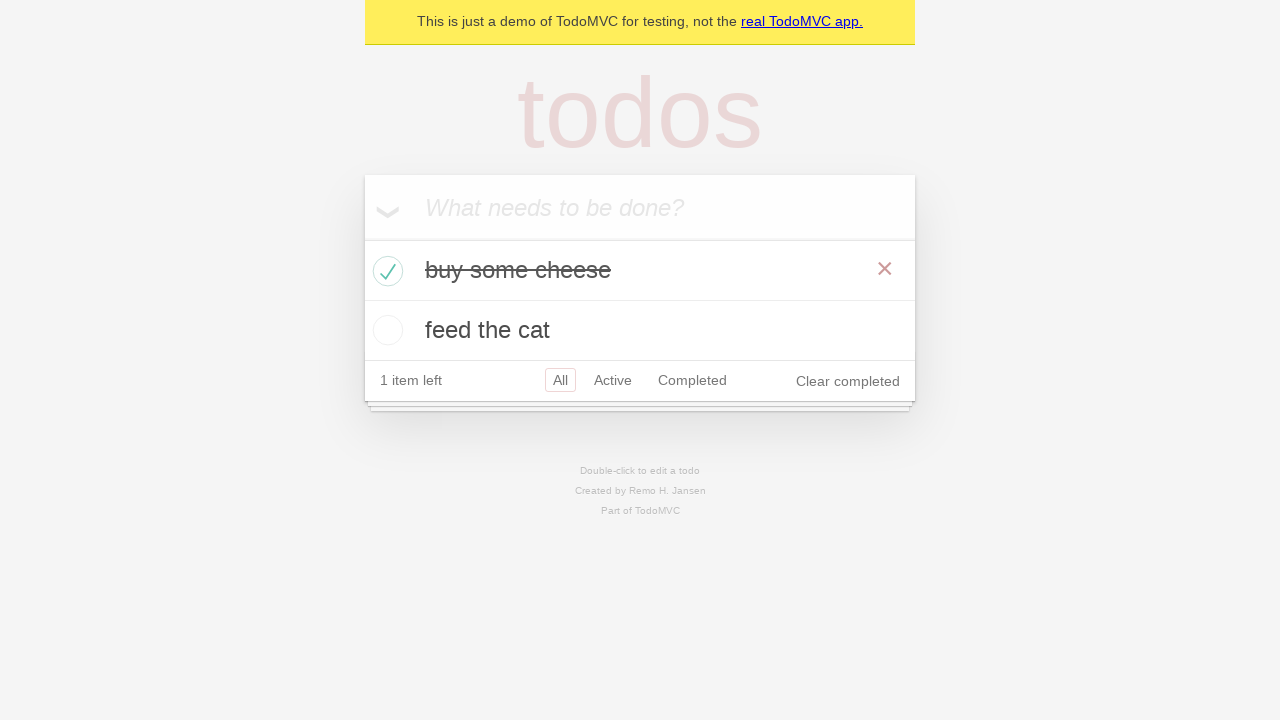

Located the second todo item
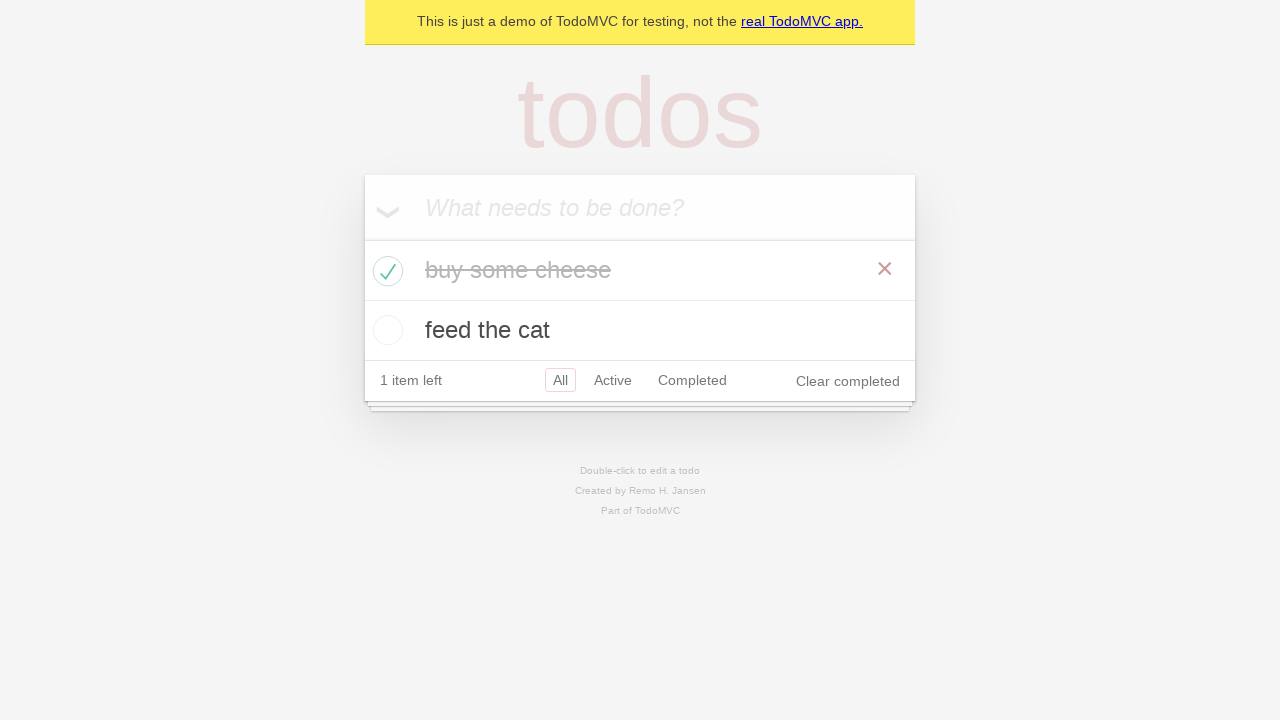

Marked the second item 'feed the cat' as complete at (385, 330) on internal:testid=[data-testid="todo-item"s] >> nth=1 >> internal:role=checkbox
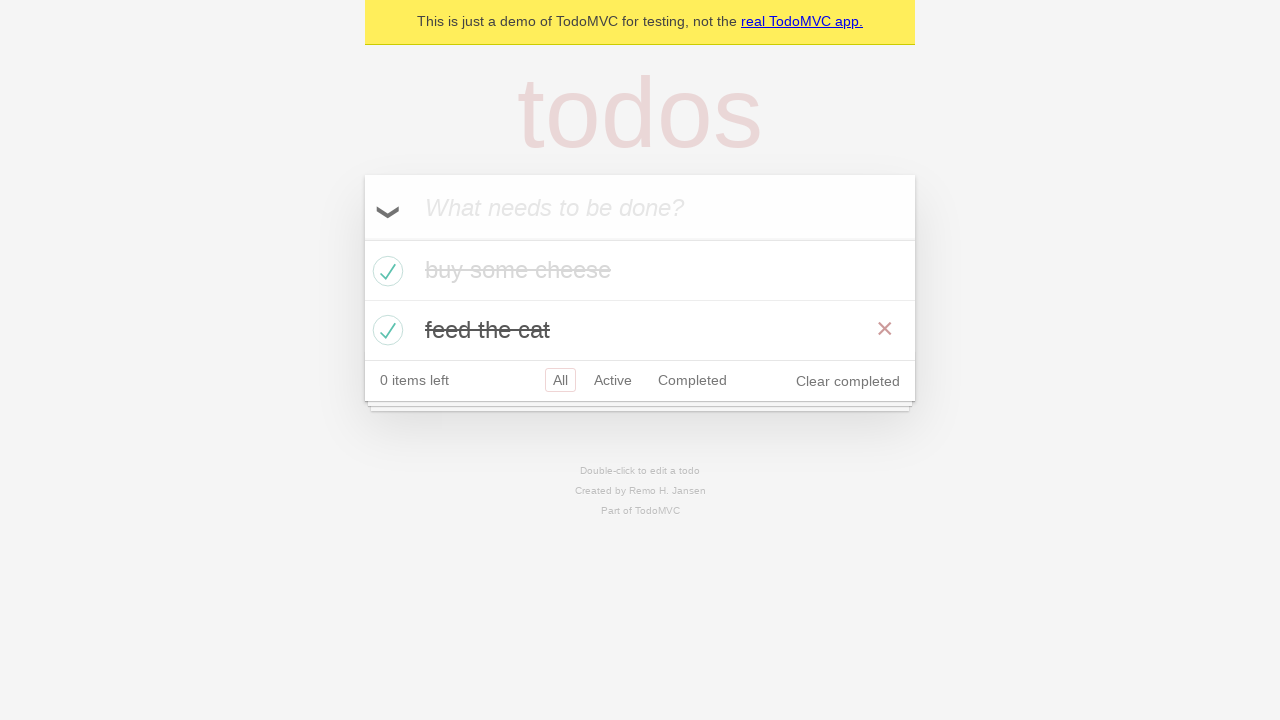

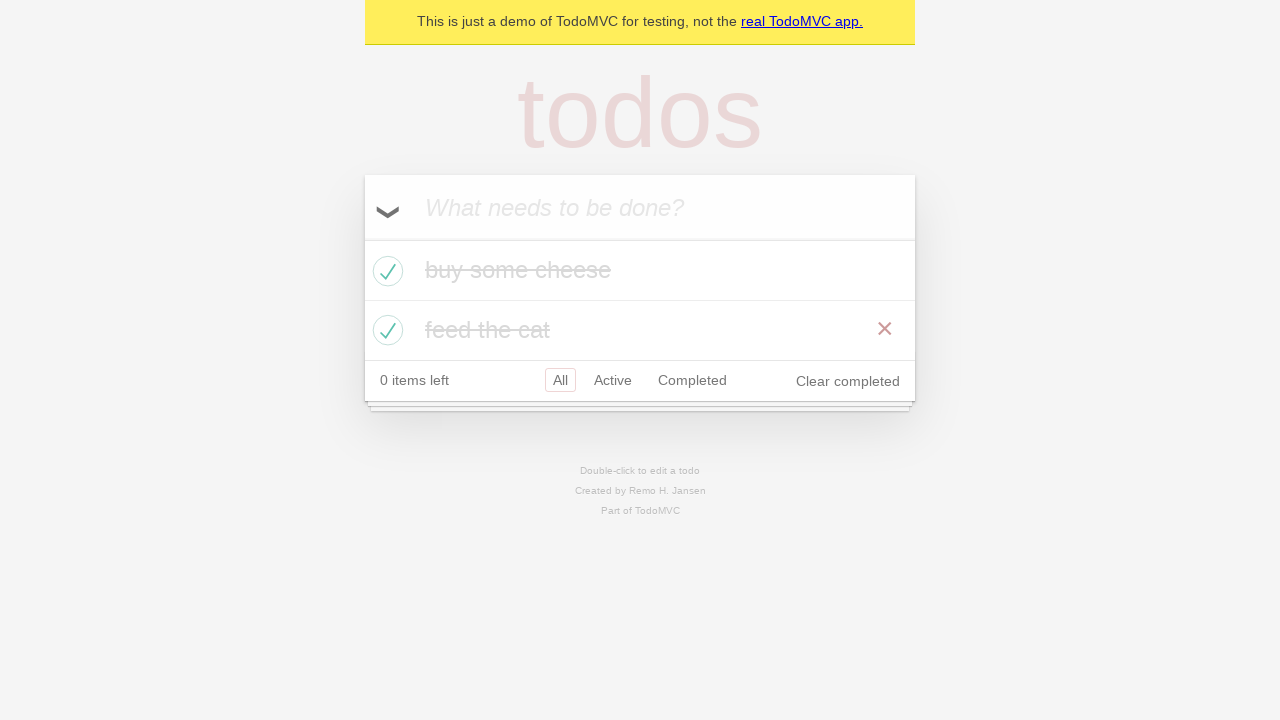